Tests text input functionality by extracting text from buttons on the page and typing those values into a text input field, clearing and re-typing multiple times to verify input behavior.

Starting URL: https://rahulshettyacademy.com/AutomationPractice/

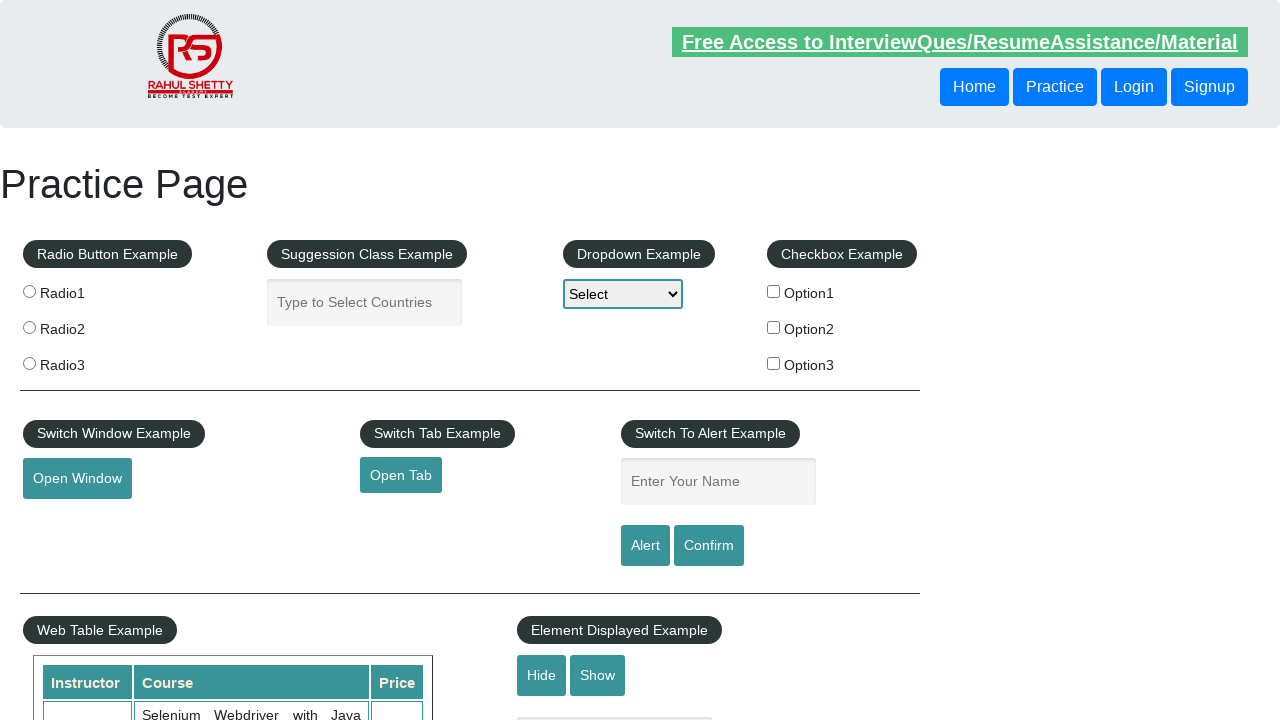

Extracted text from first button in header div
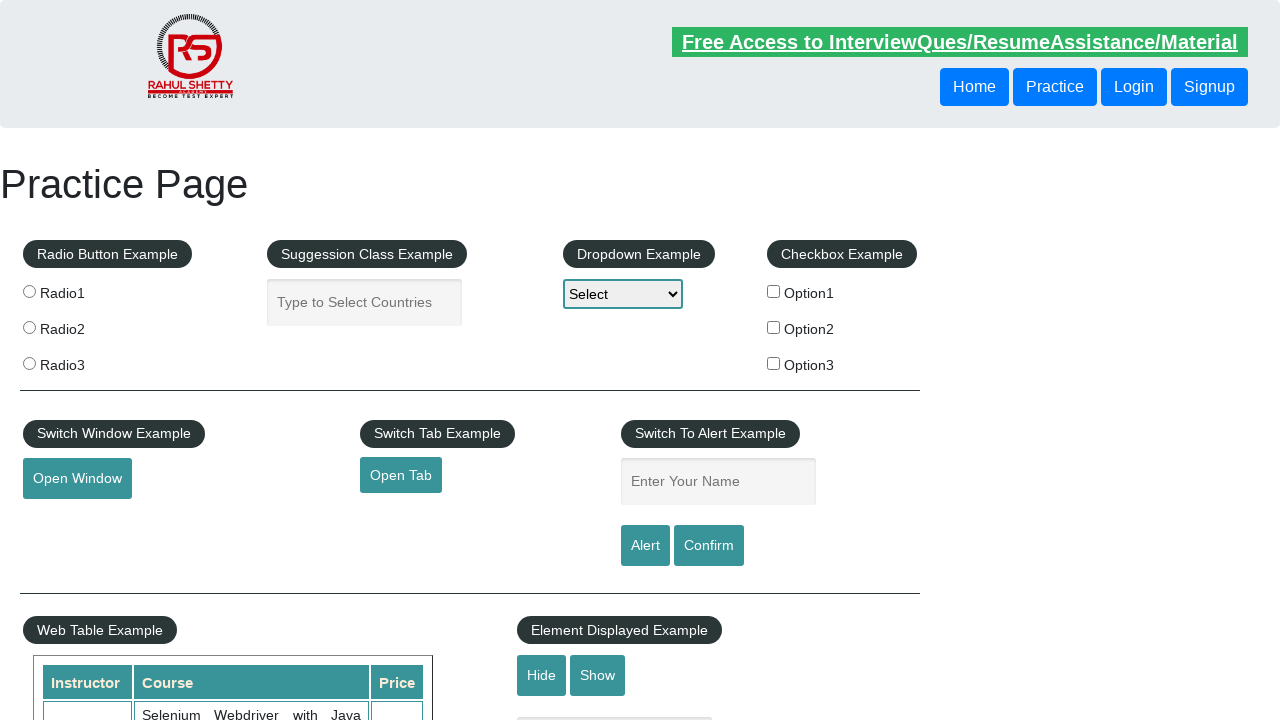

Extracted text from third button in div
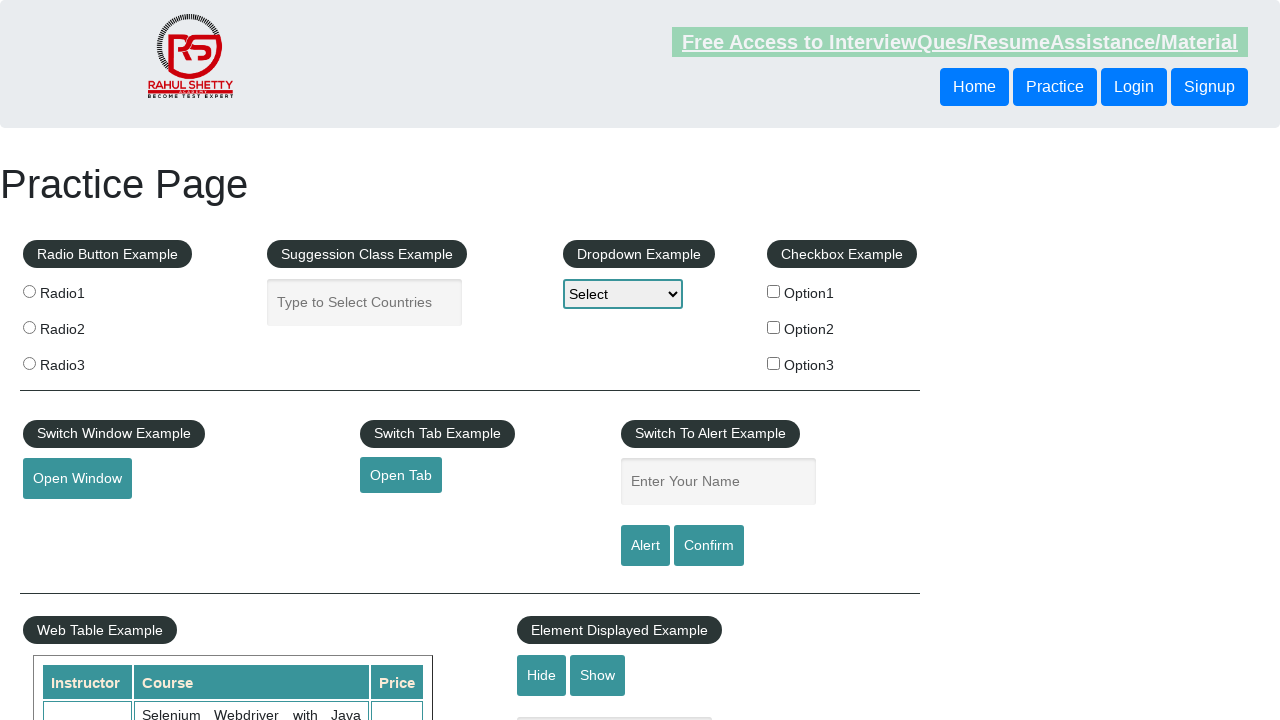

Extracted text from second button in header
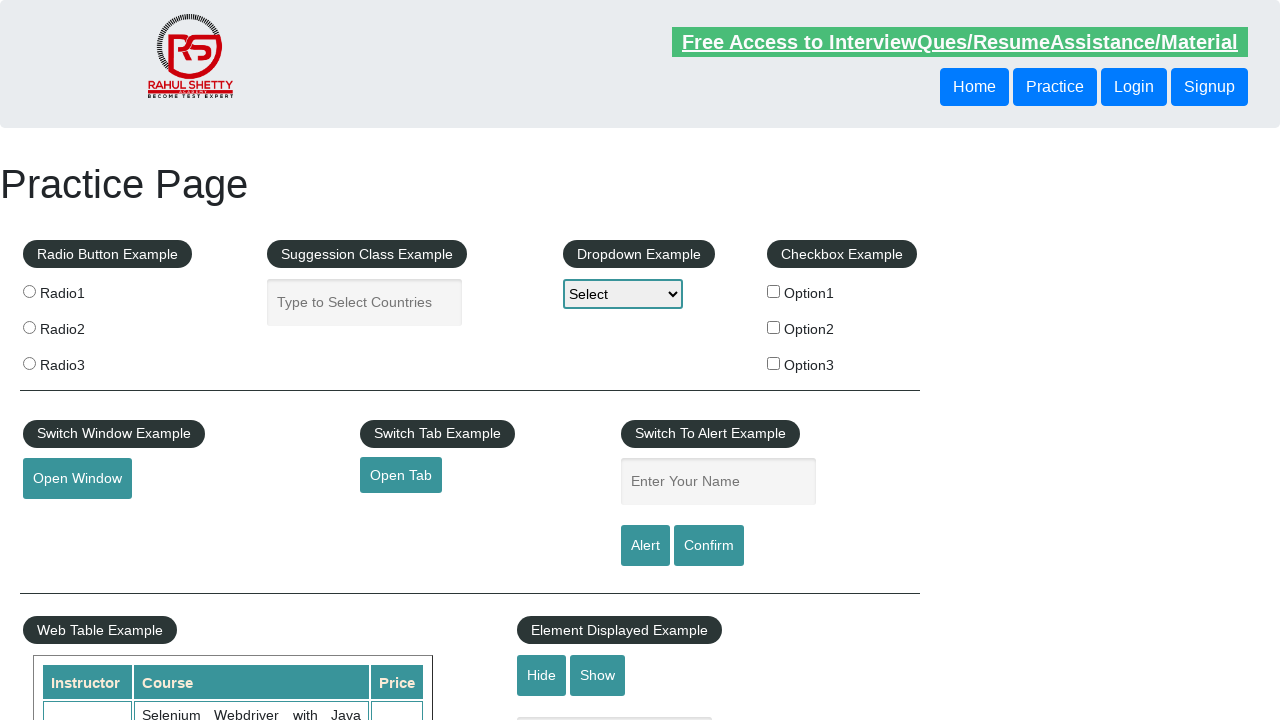

Located text input field
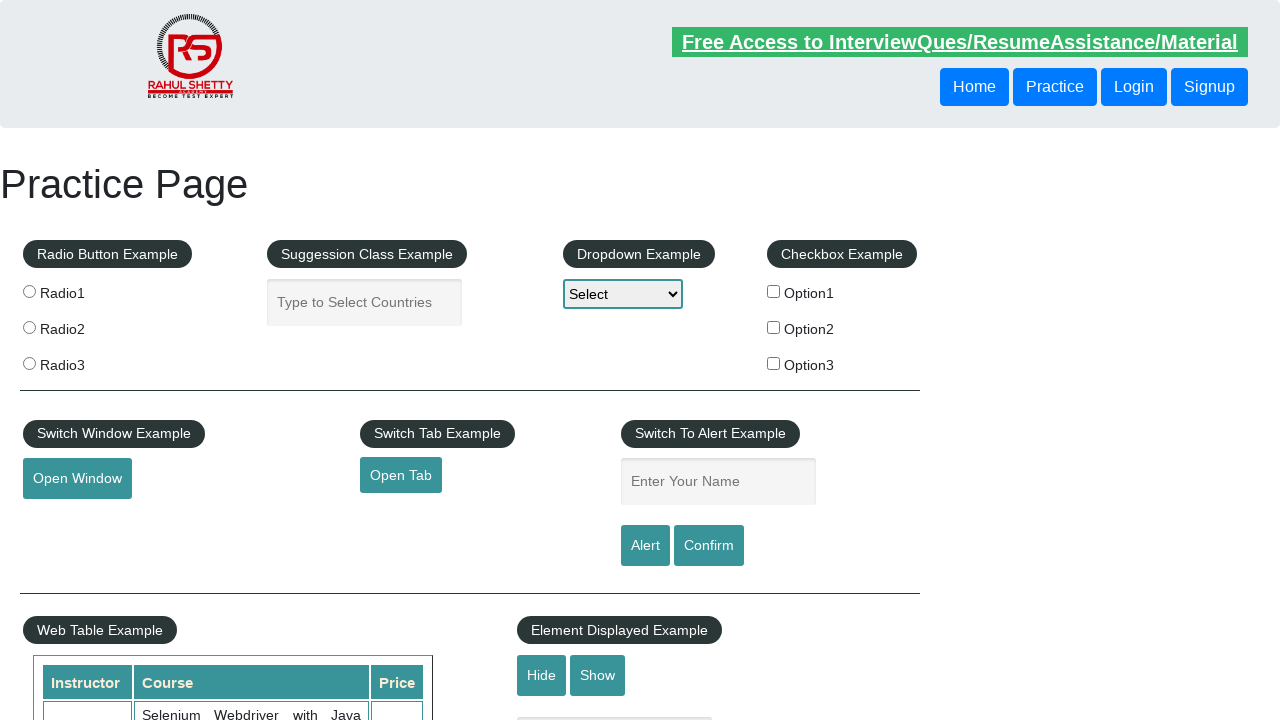

Filled text input with first button text: 'Practice' on xpath=//input[contains(@type,'text')] >> nth=0
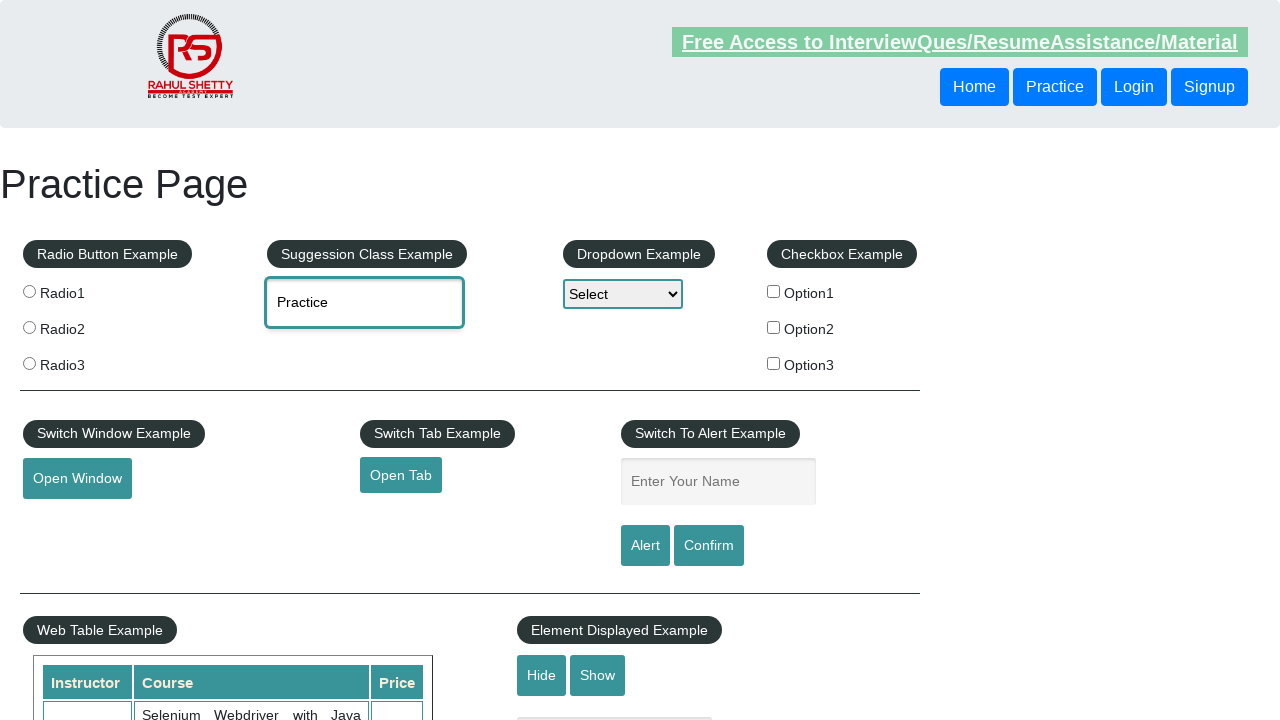

Cleared text input field on xpath=//input[contains(@type,'text')] >> nth=0
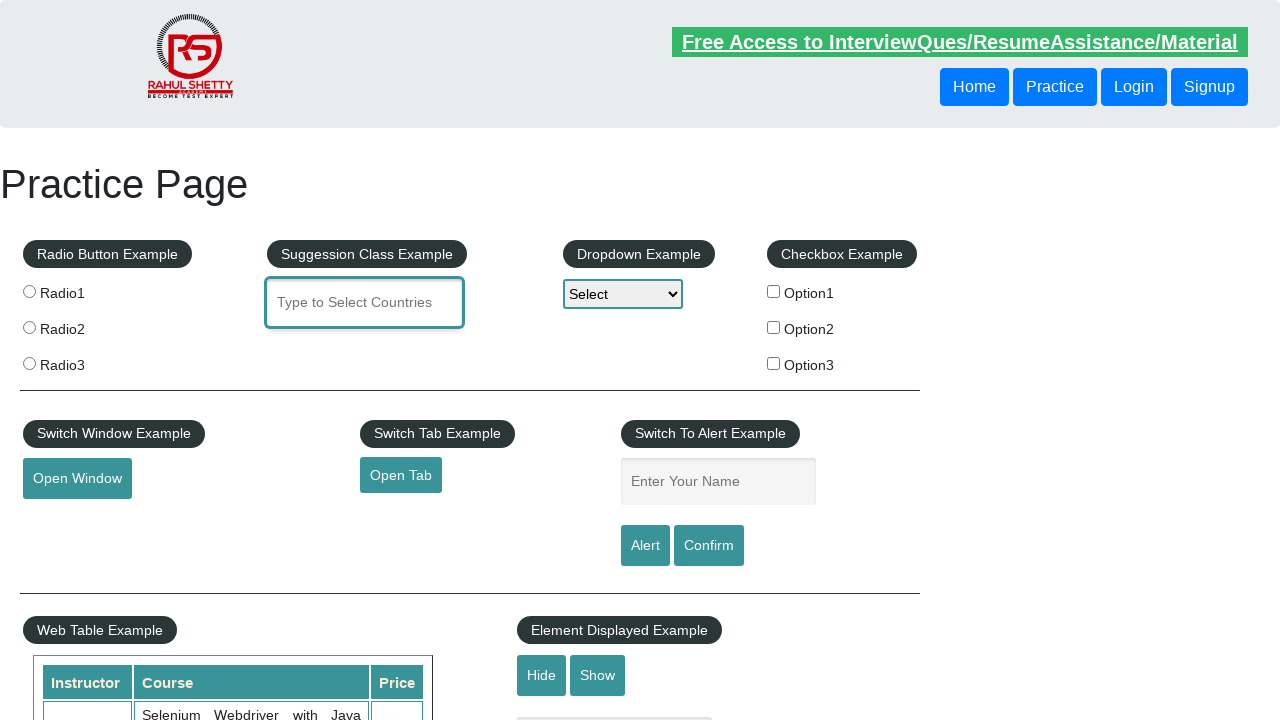

Filled text input with third button text: 'Signup' on xpath=//input[contains(@type,'text')] >> nth=0
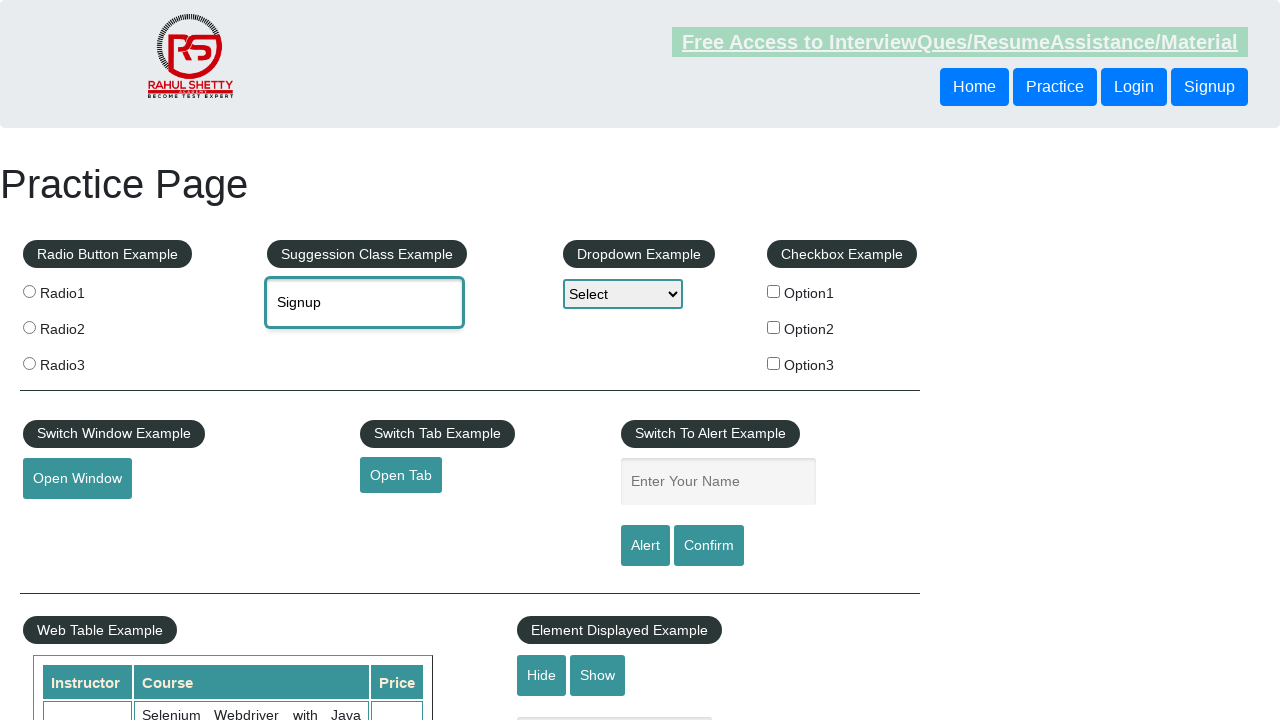

Cleared text input field on xpath=//input[contains(@type,'text')] >> nth=0
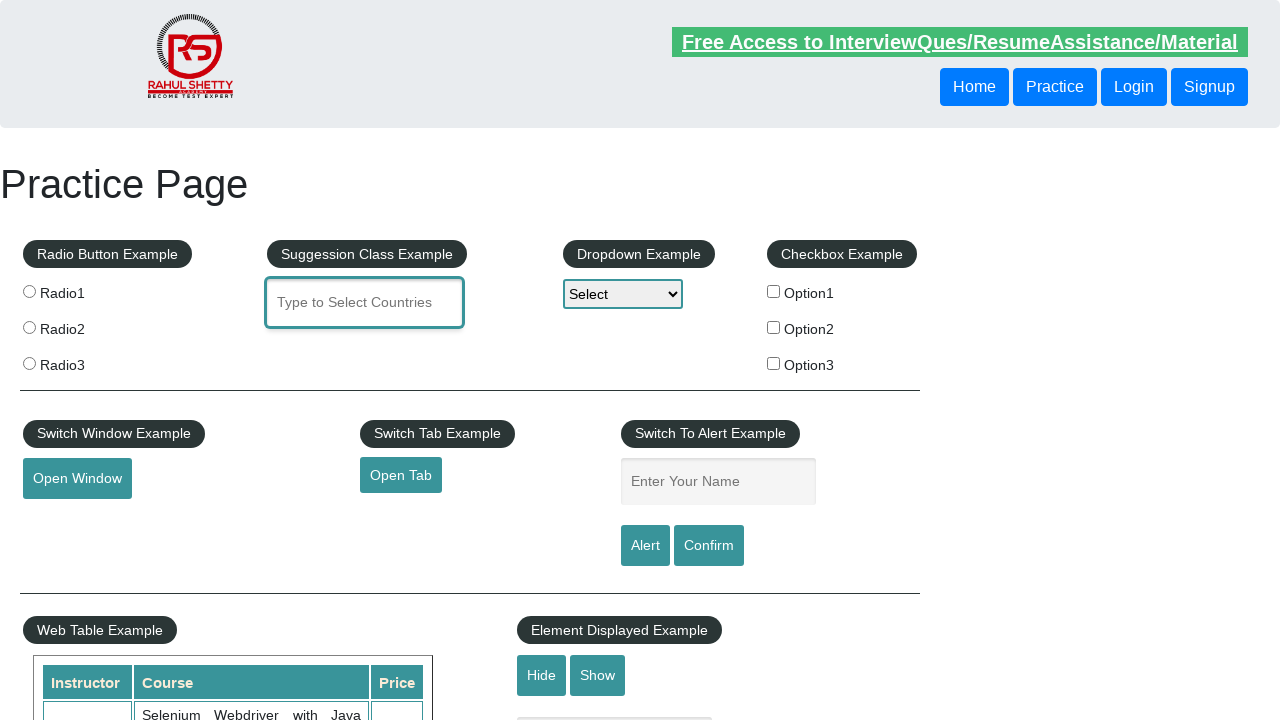

Filled text input with second button text: 'Login' on xpath=//input[contains(@type,'text')] >> nth=0
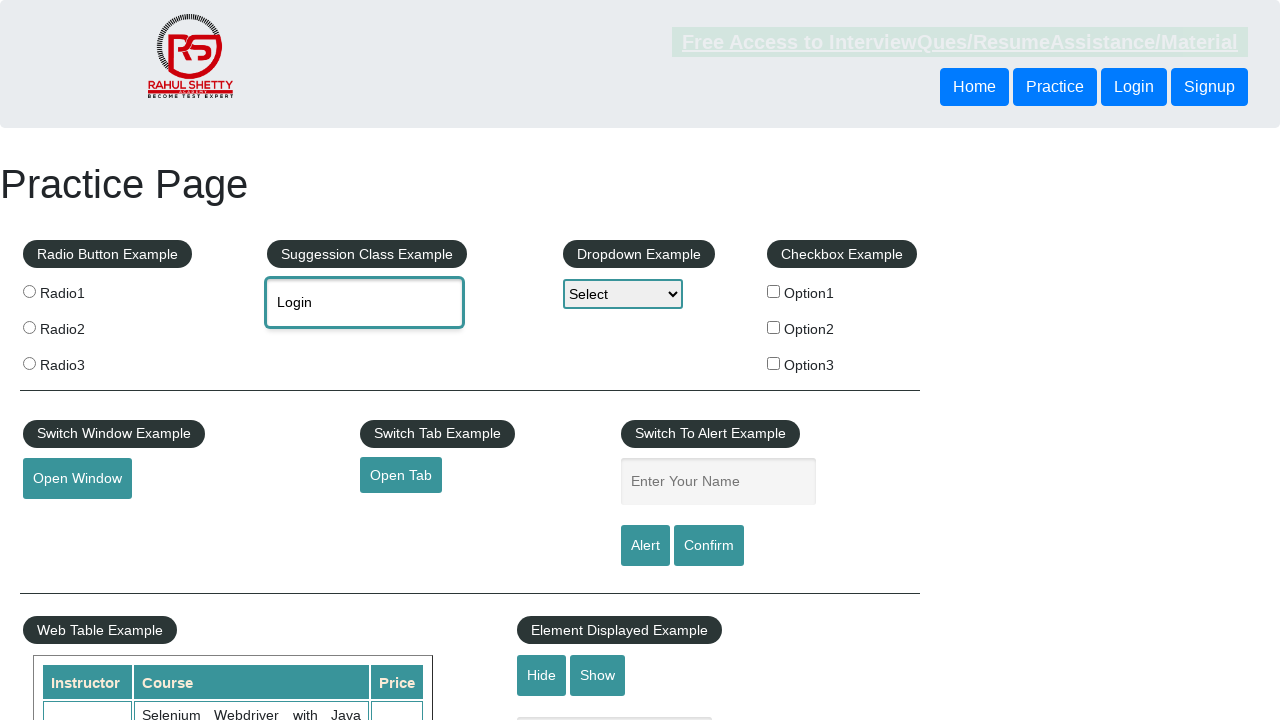

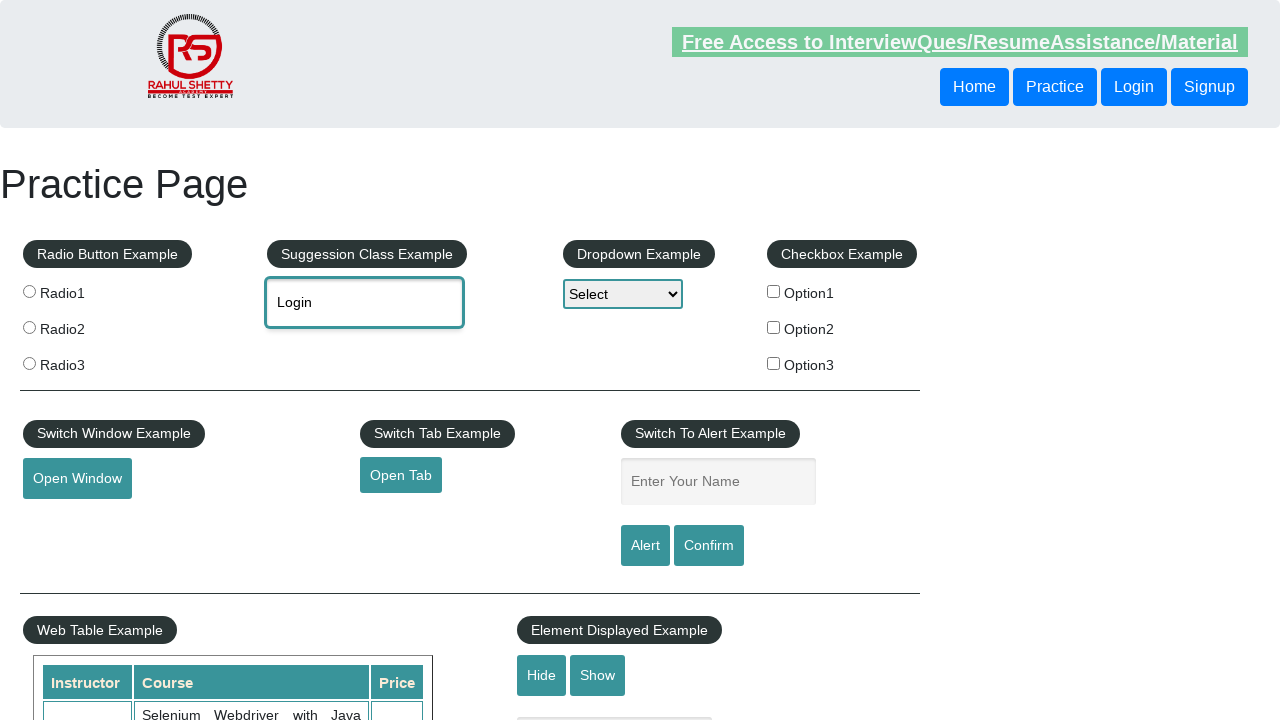